Tests registration form username field with mixed case, numbers and spaces, length 49.

Starting URL: https://buggy.justtestit.org/register

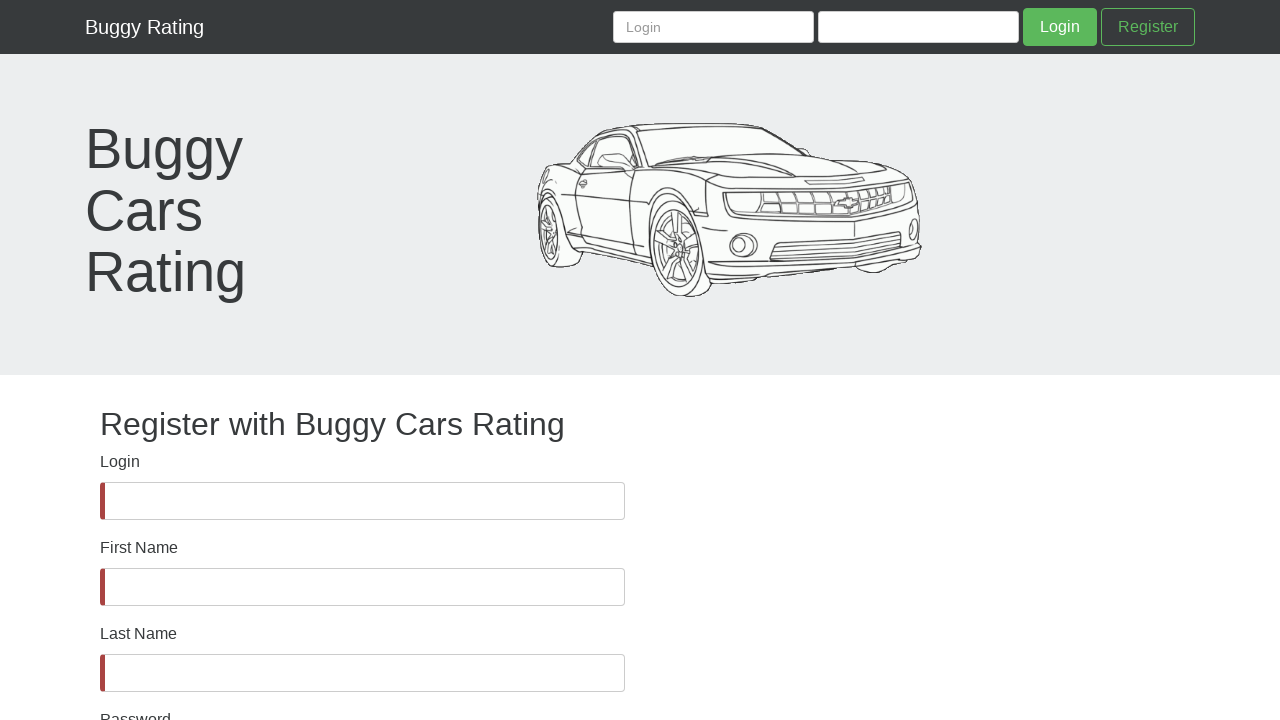

Username field became visible
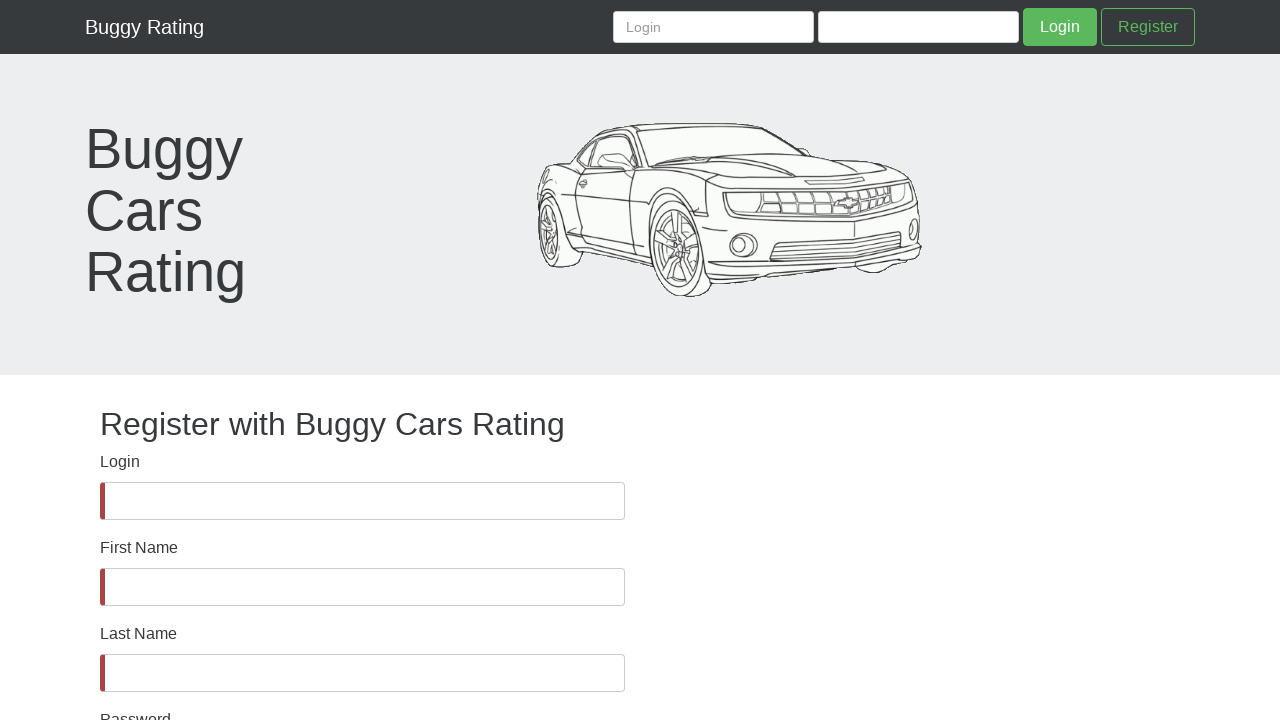

Filled username field with mixed case, numbers and spaces (length 49) on #username
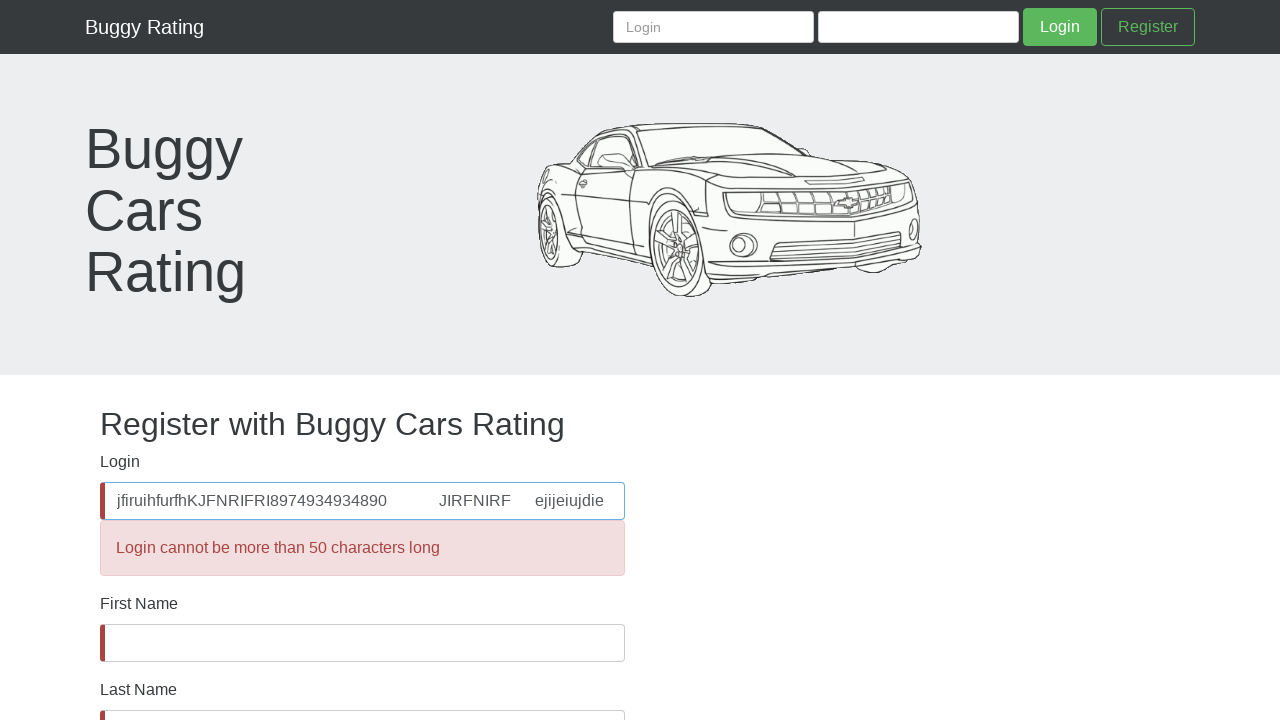

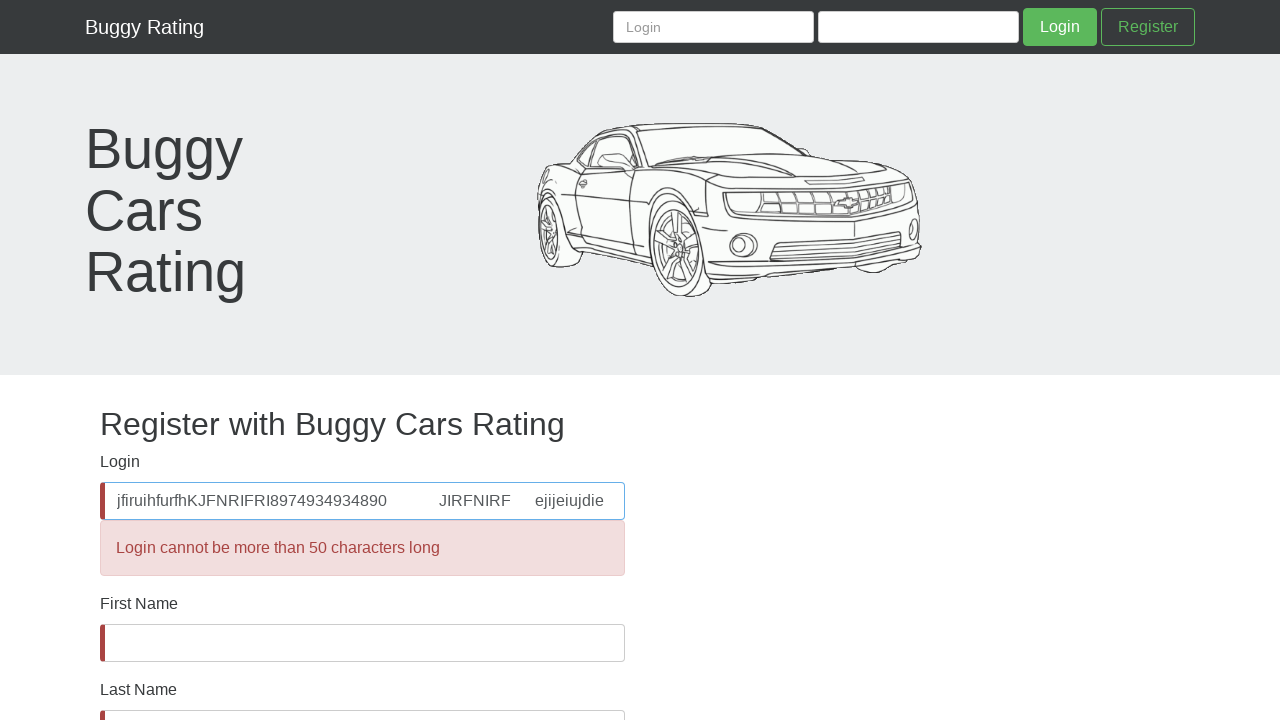